Tests that the "About Scratch" footer link navigates to the correct URL (/about)

Starting URL: https://scratch.mit.edu

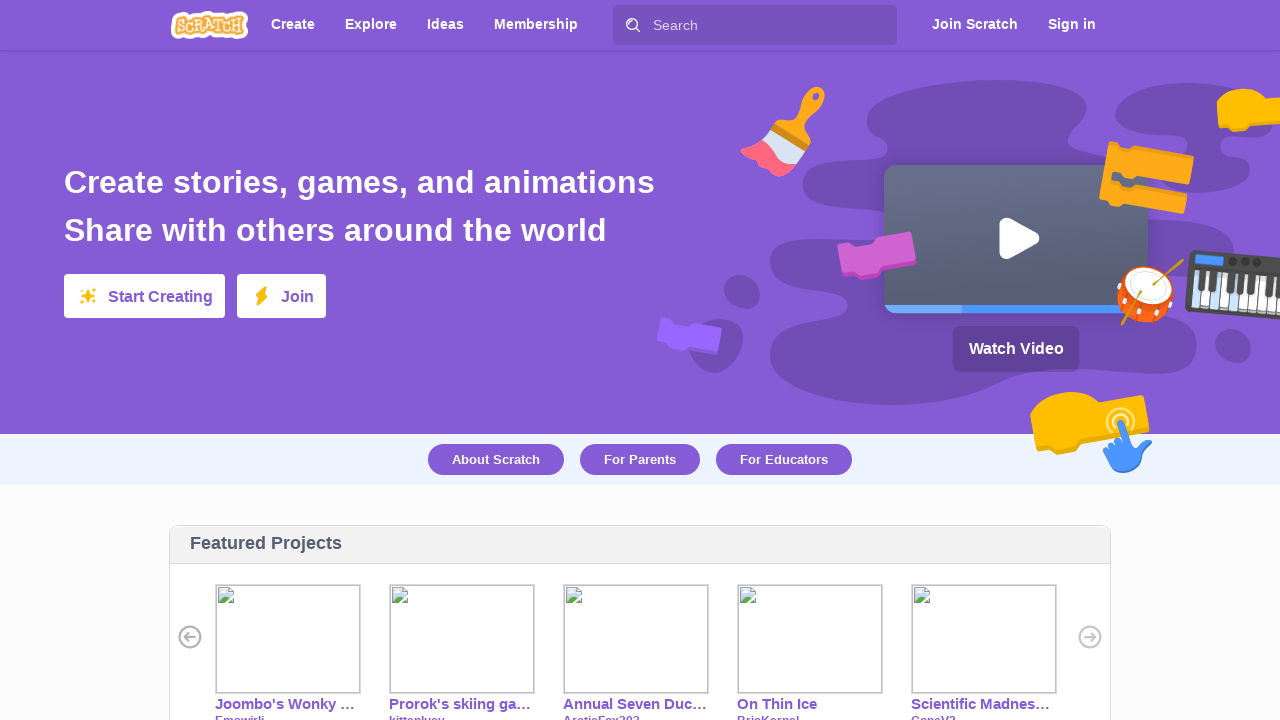

Footer element loaded
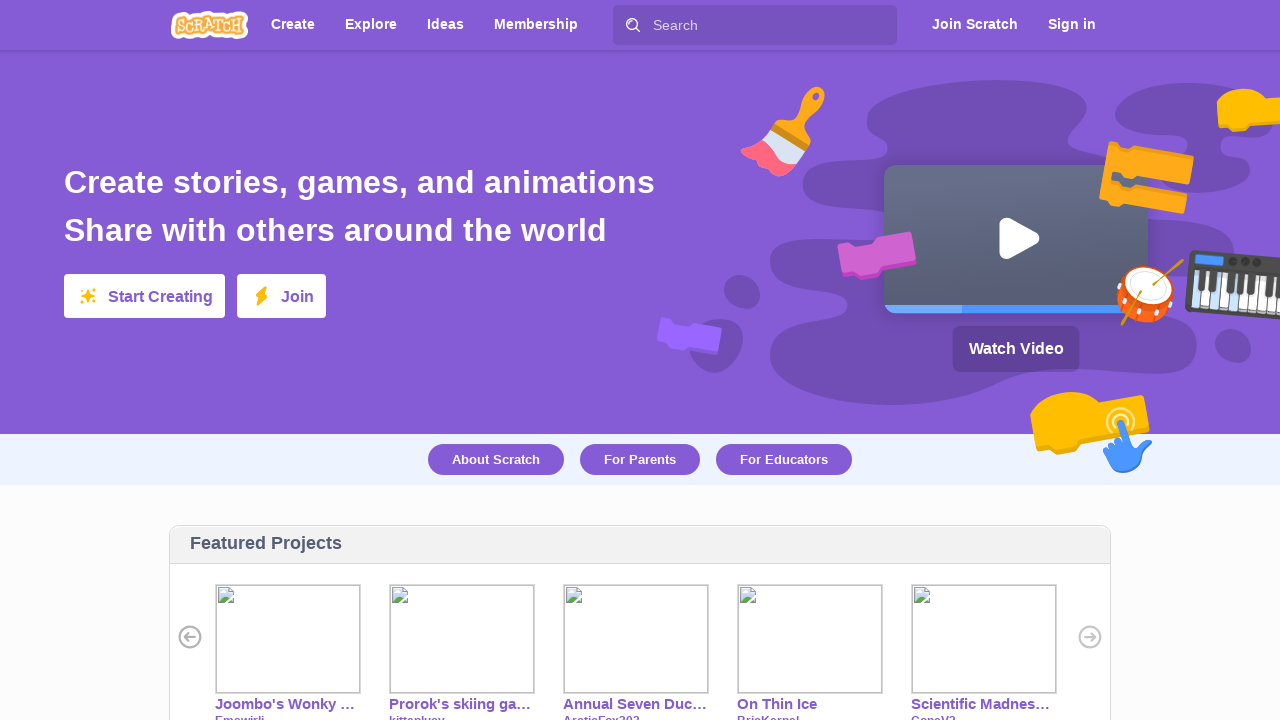

Clicked 'About Scratch' link in footer at (210, 486) on #footer >> text=About Scratch
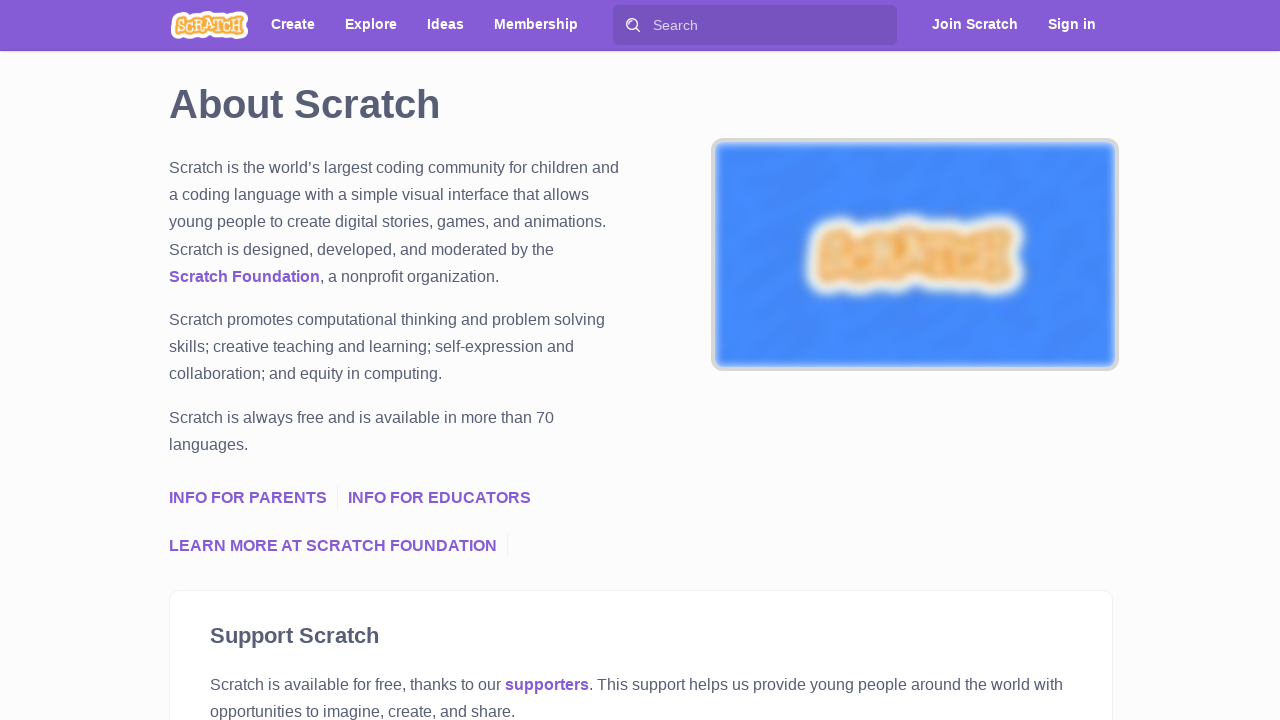

Navigated to /about URL successfully
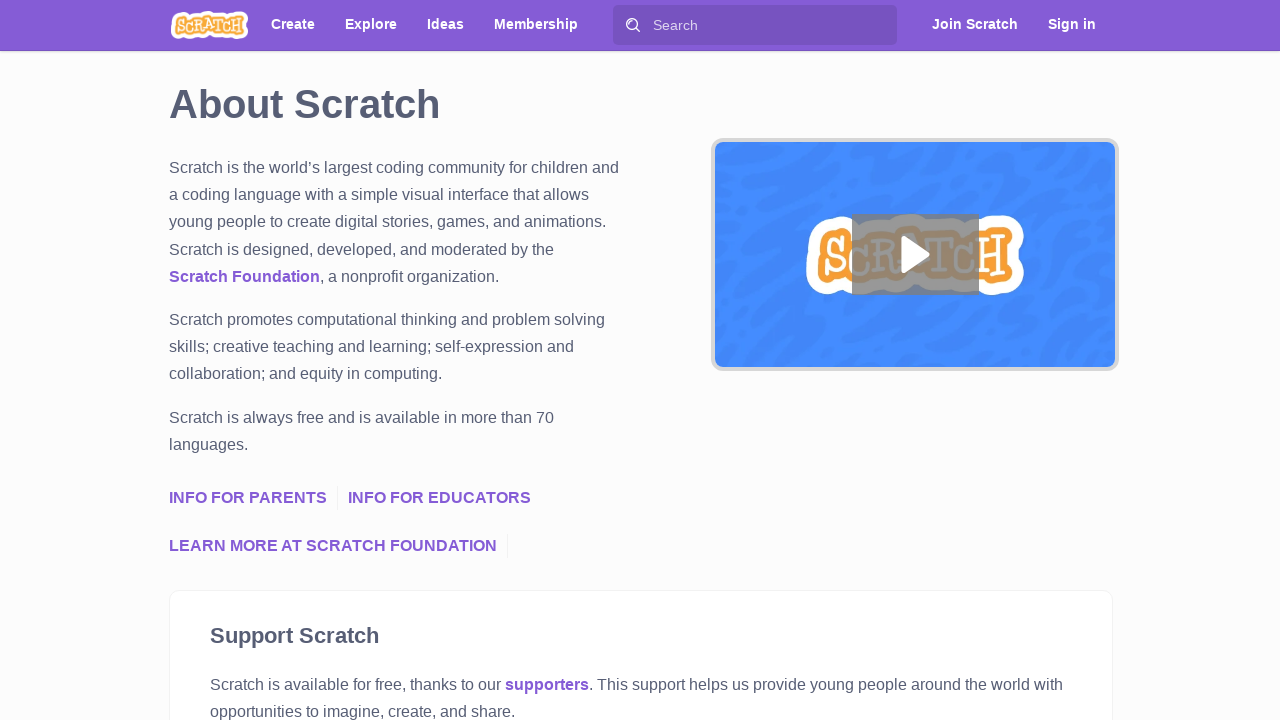

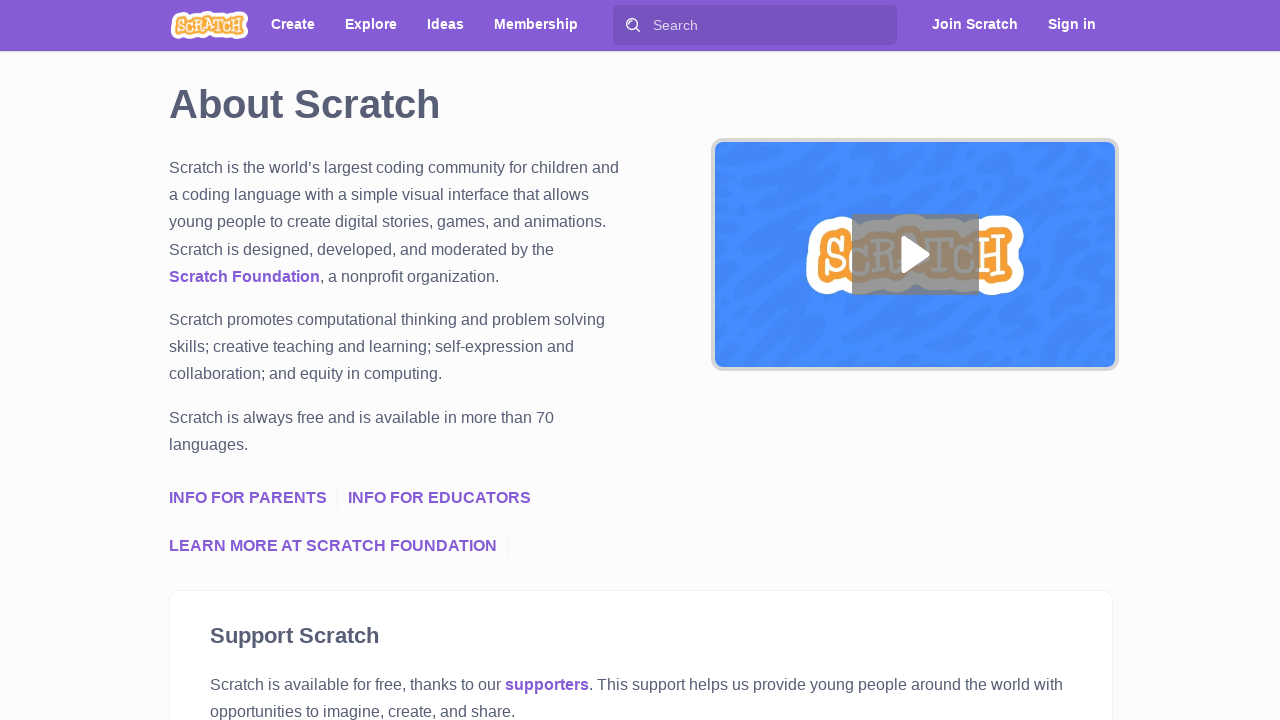